Tests adding jQuery Growl notifications to a page by injecting jQuery and jQuery Growl libraries via JavaScript, then displaying notification messages on the page

Starting URL: http://the-internet.herokuapp.com

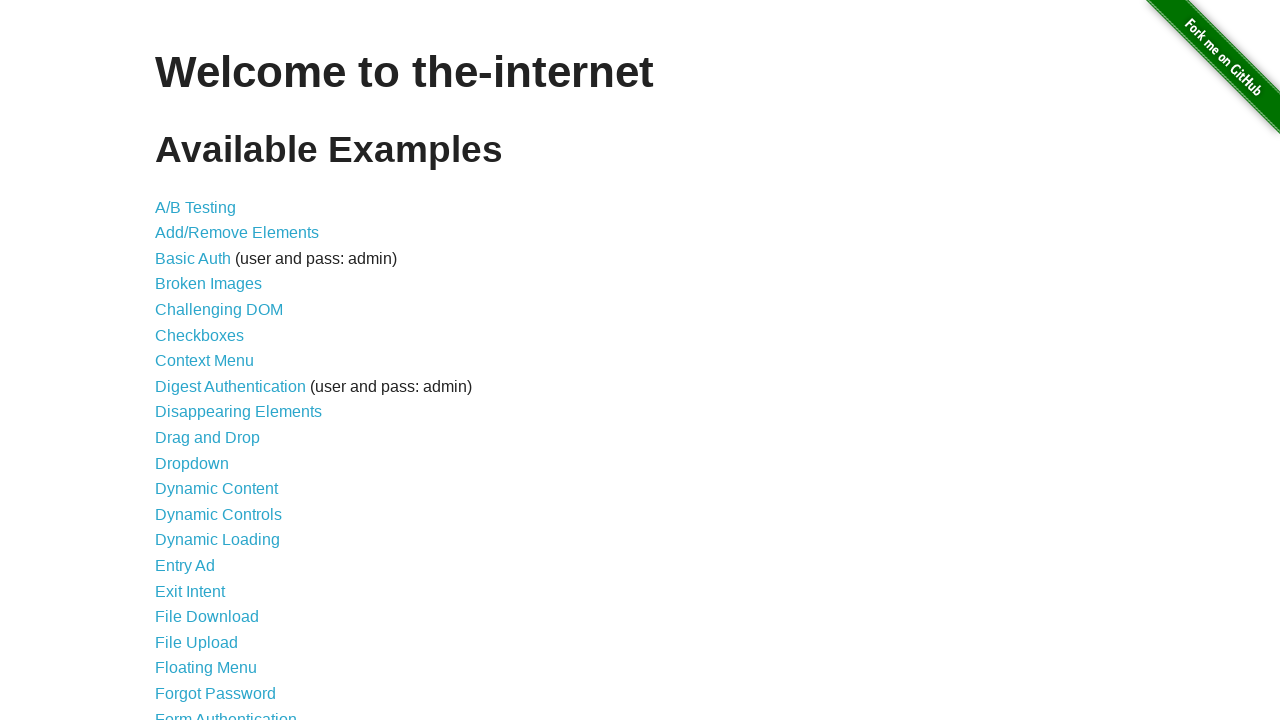

Injected jQuery library into the page
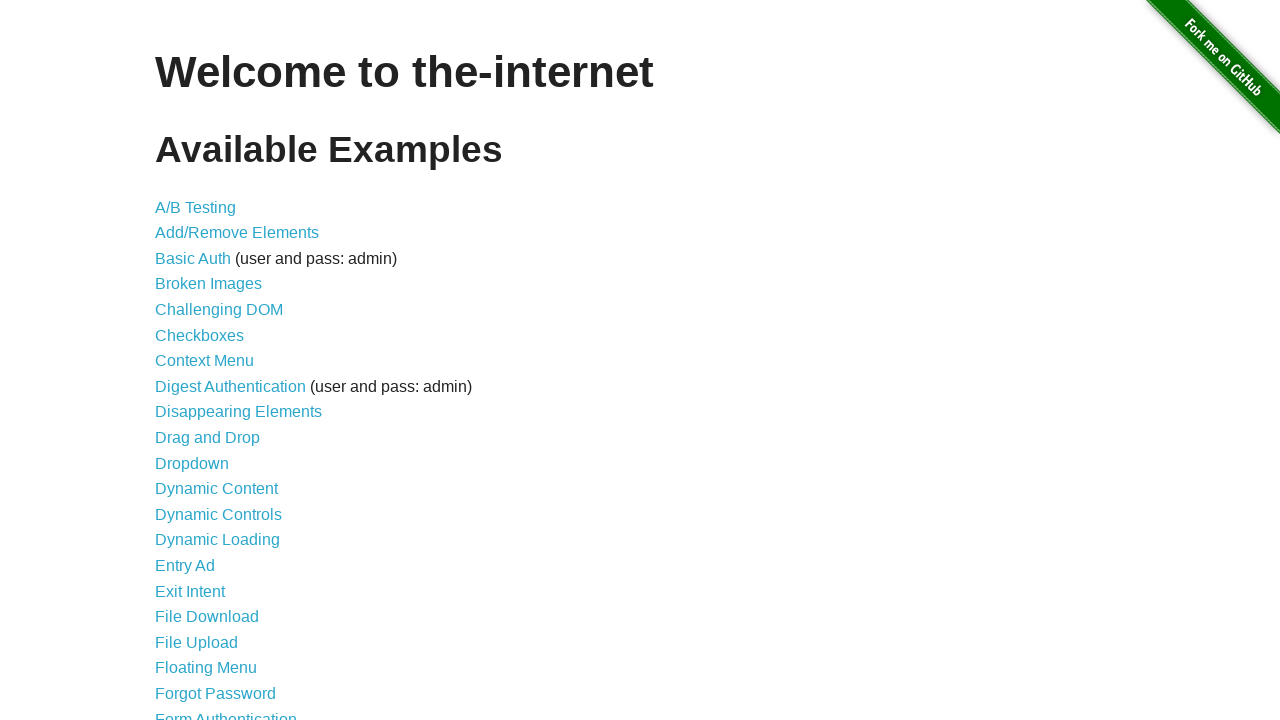

Waited for jQuery to load and become available
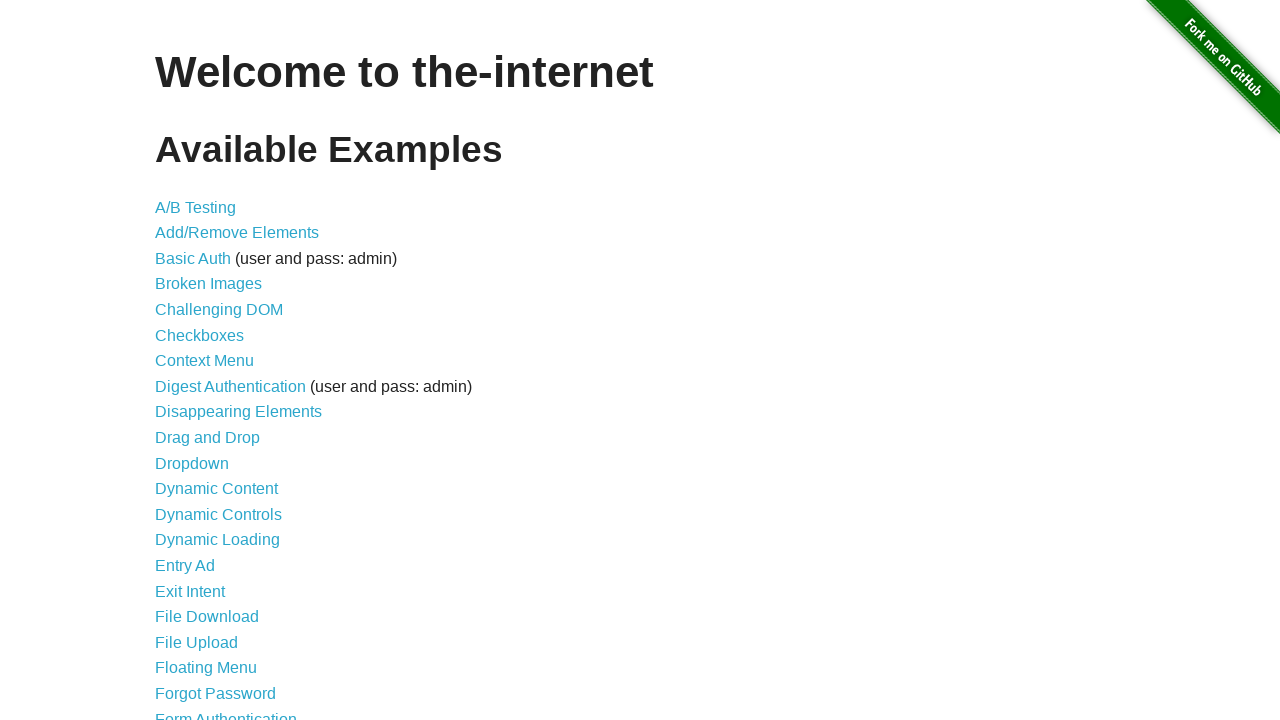

Injected jQuery Growl library via jQuery getScript
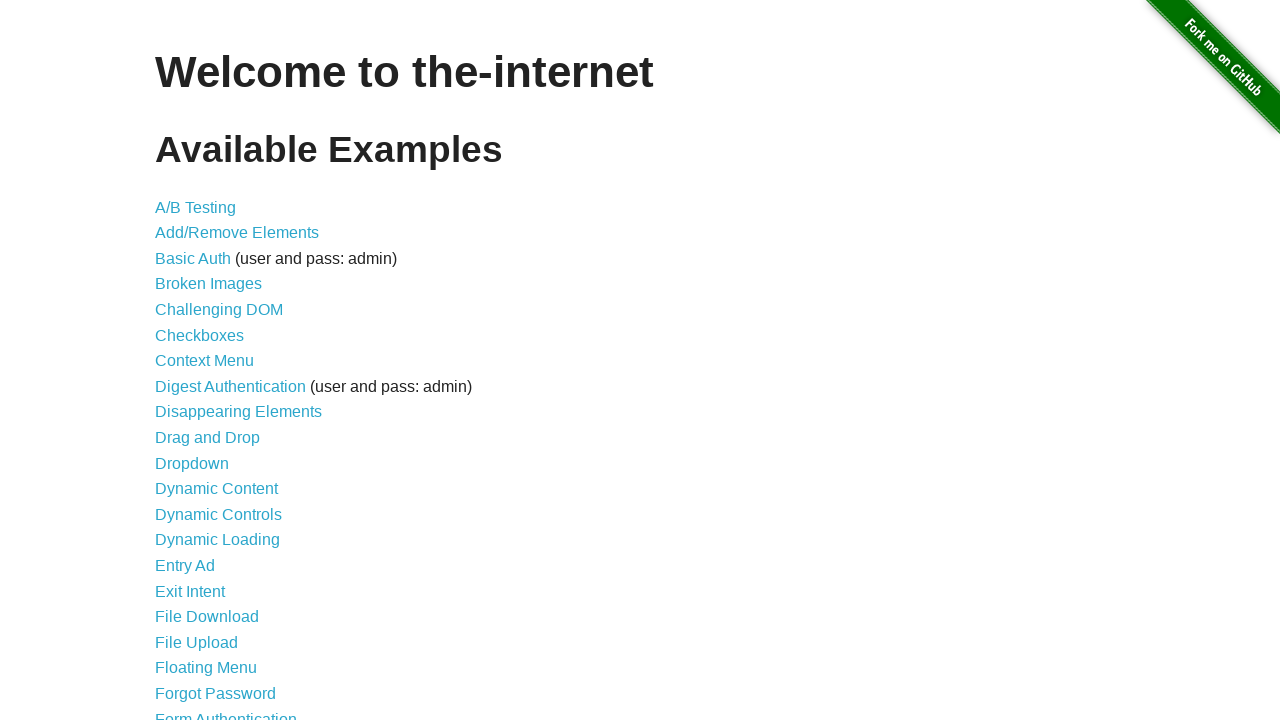

Added jQuery Growl CSS stylesheet to the page
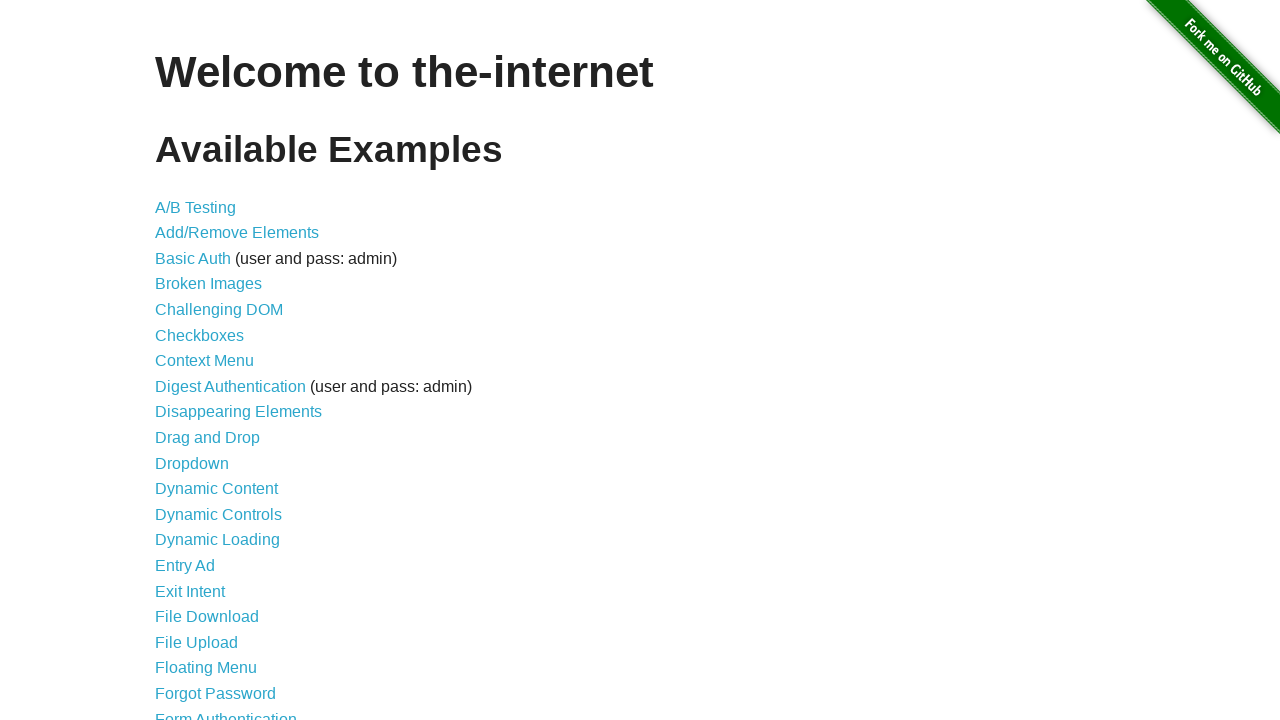

Waited for jQuery Growl function to become available
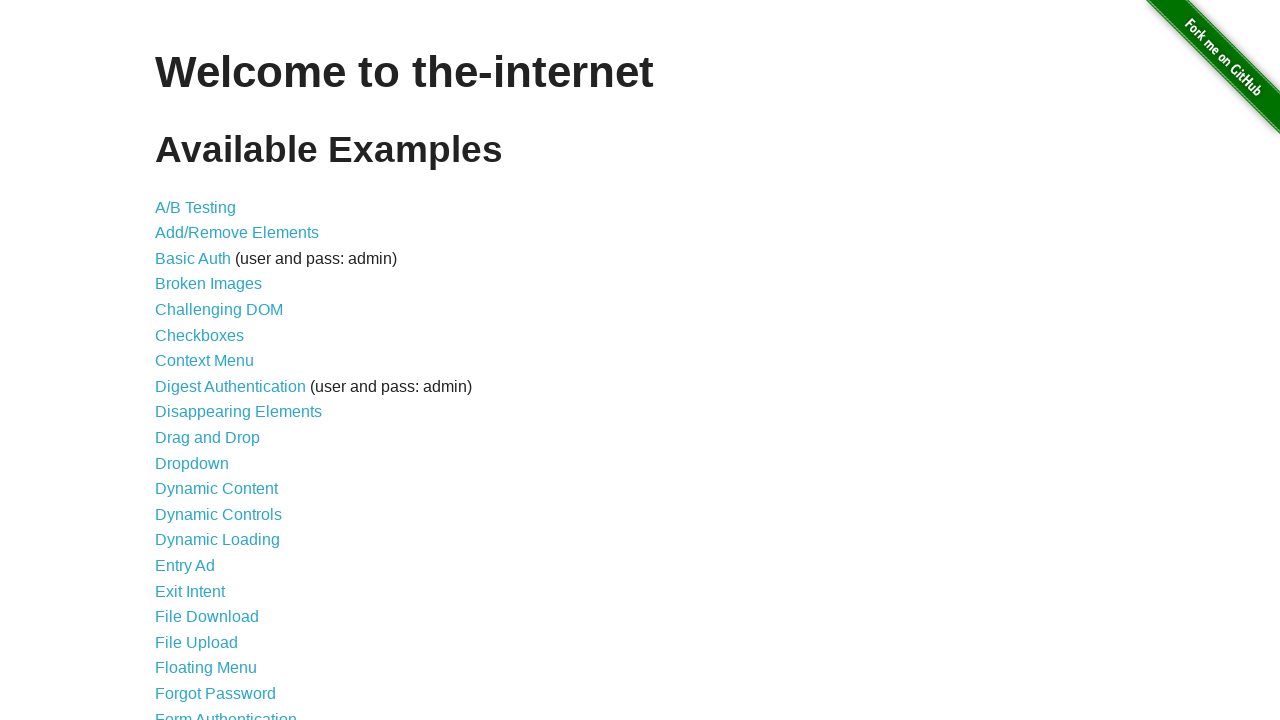

Displayed default growl notification with title 'GET' and message '/'
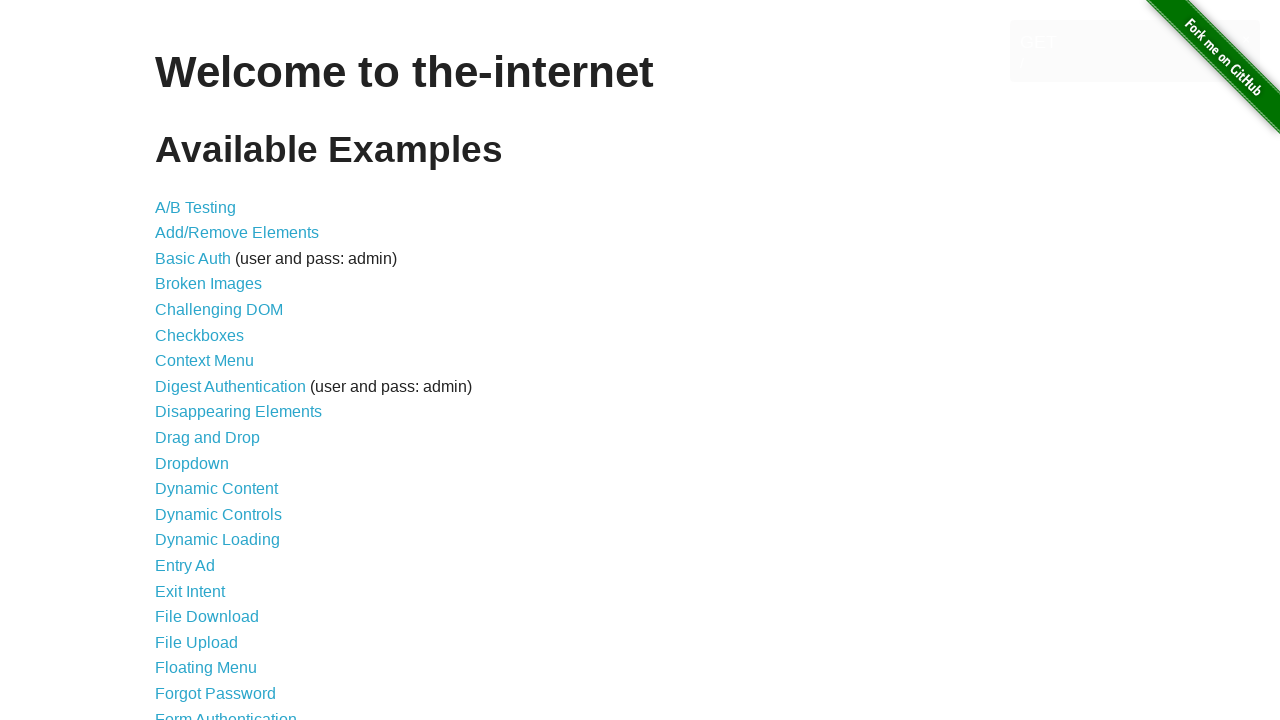

Displayed error growl notification
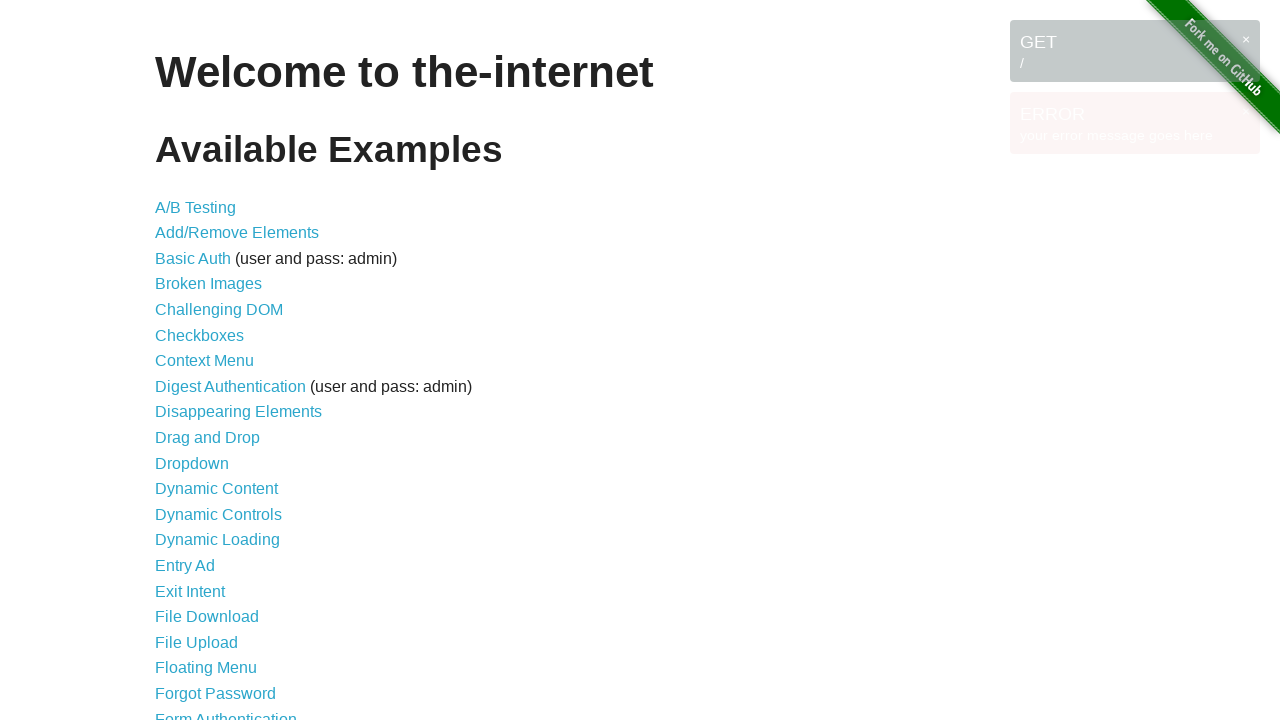

Displayed notice growl notification
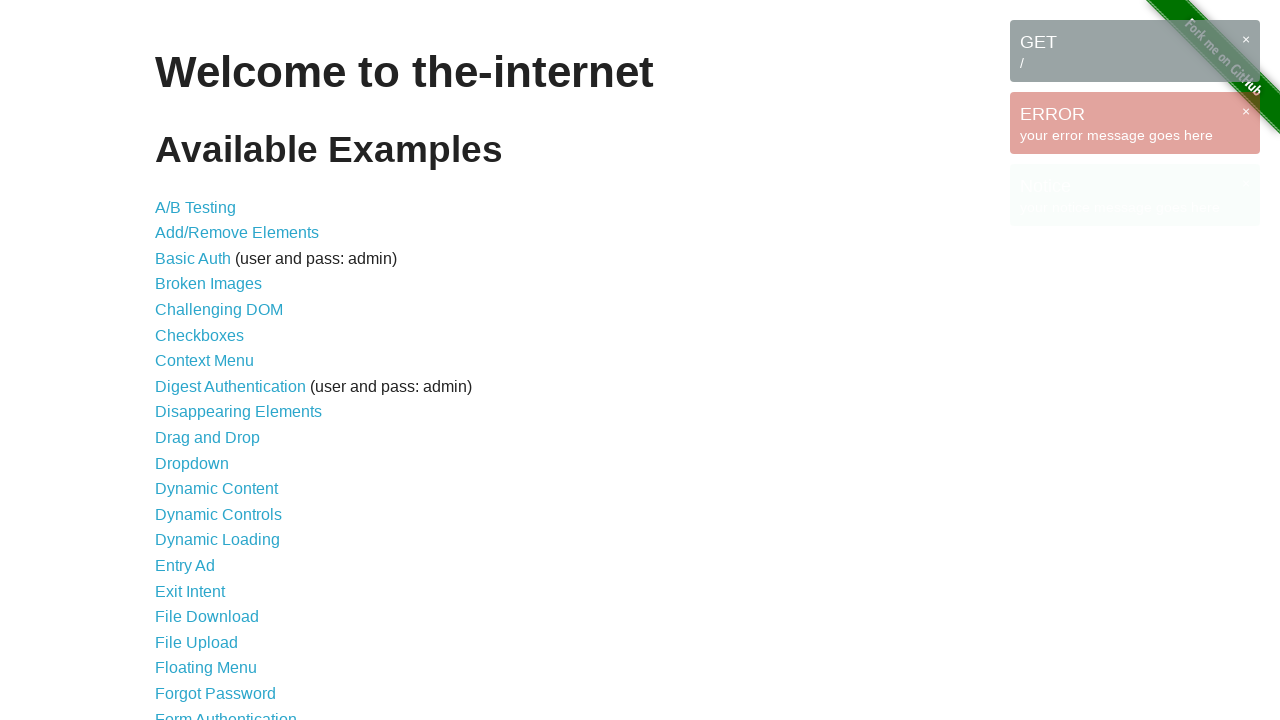

Displayed warning growl notification
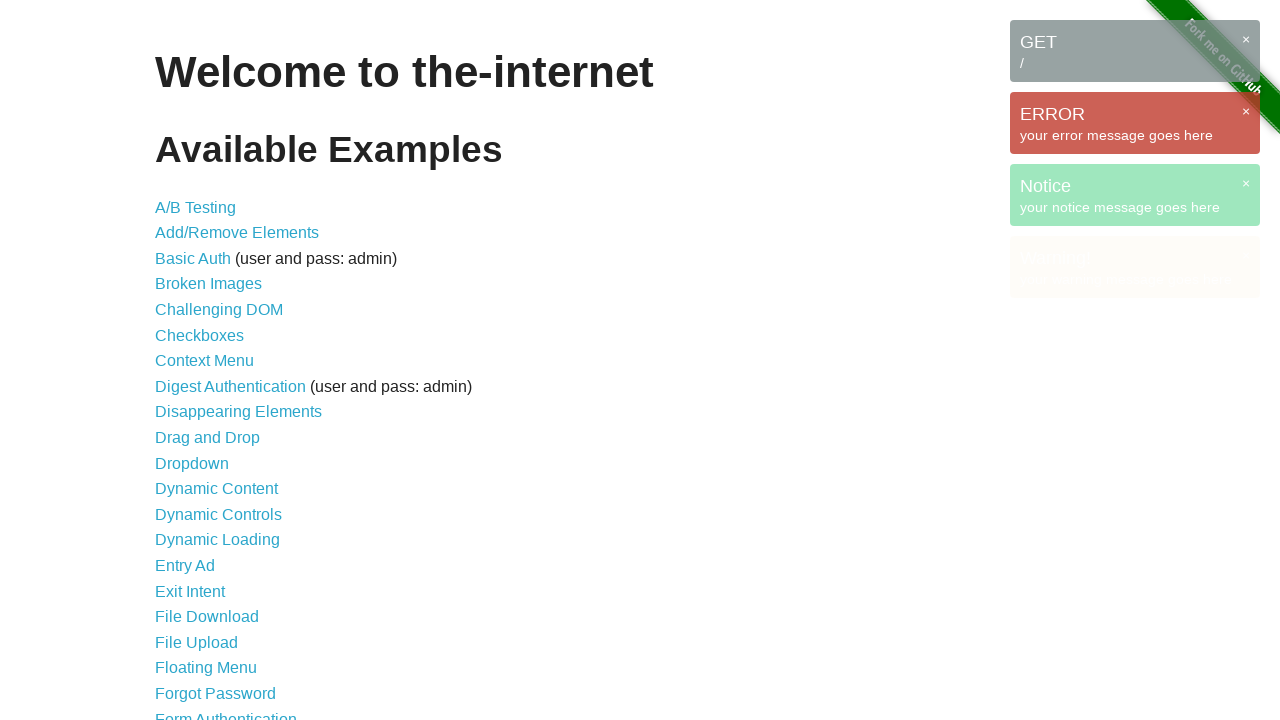

Waited for growl notification messages to be visible on the page
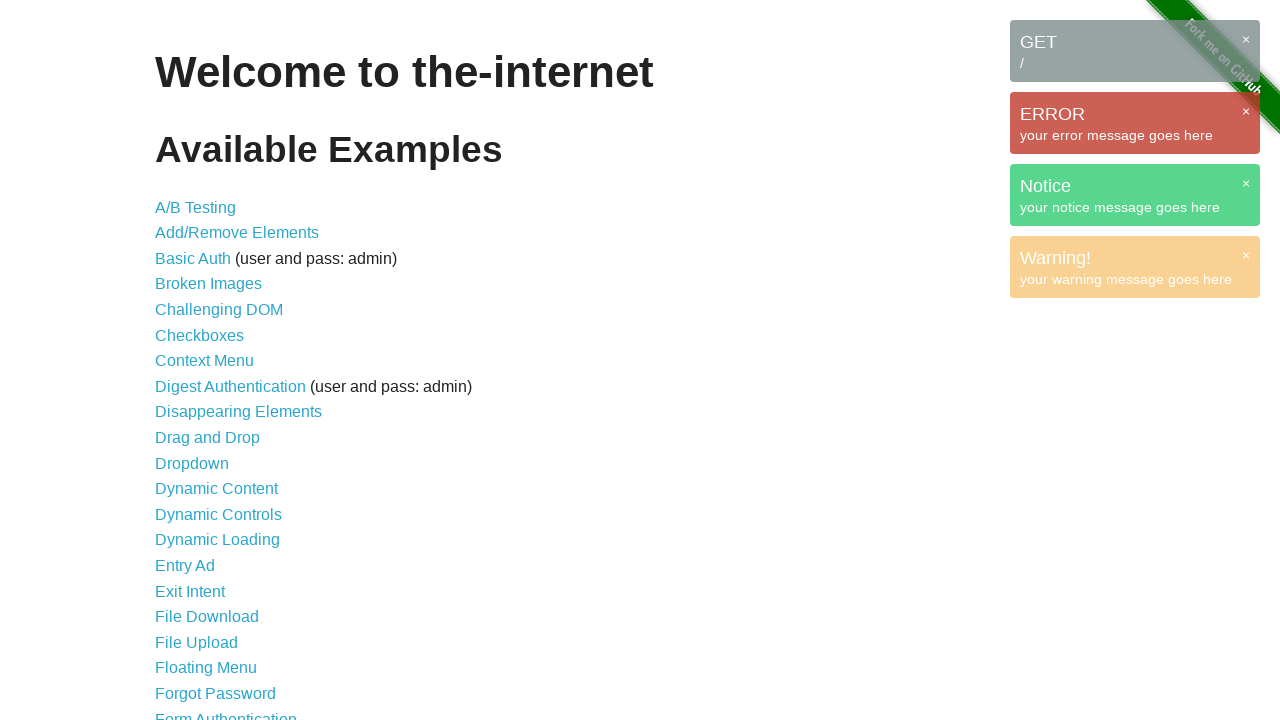

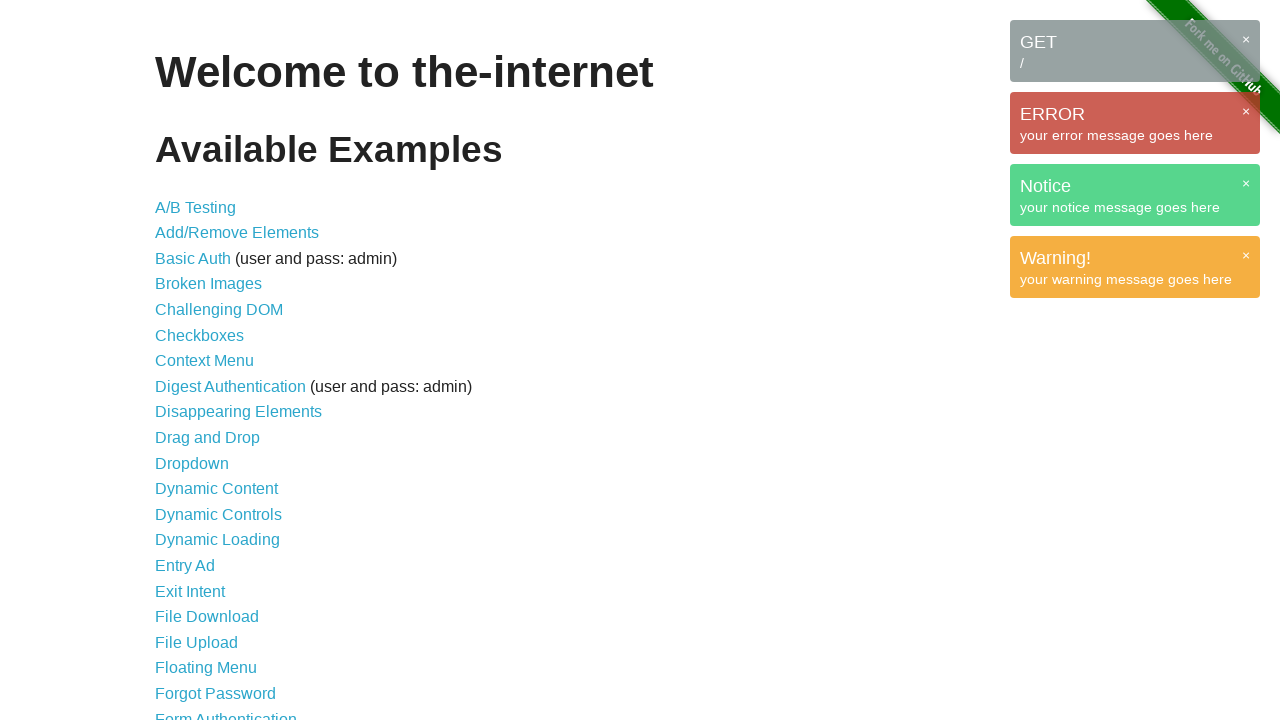